Navigates to the DemoQA browser windows demo page and waits for it to load. This is a minimal test that only verifies the page is accessible.

Starting URL: https://demoqa.com/browser-windows

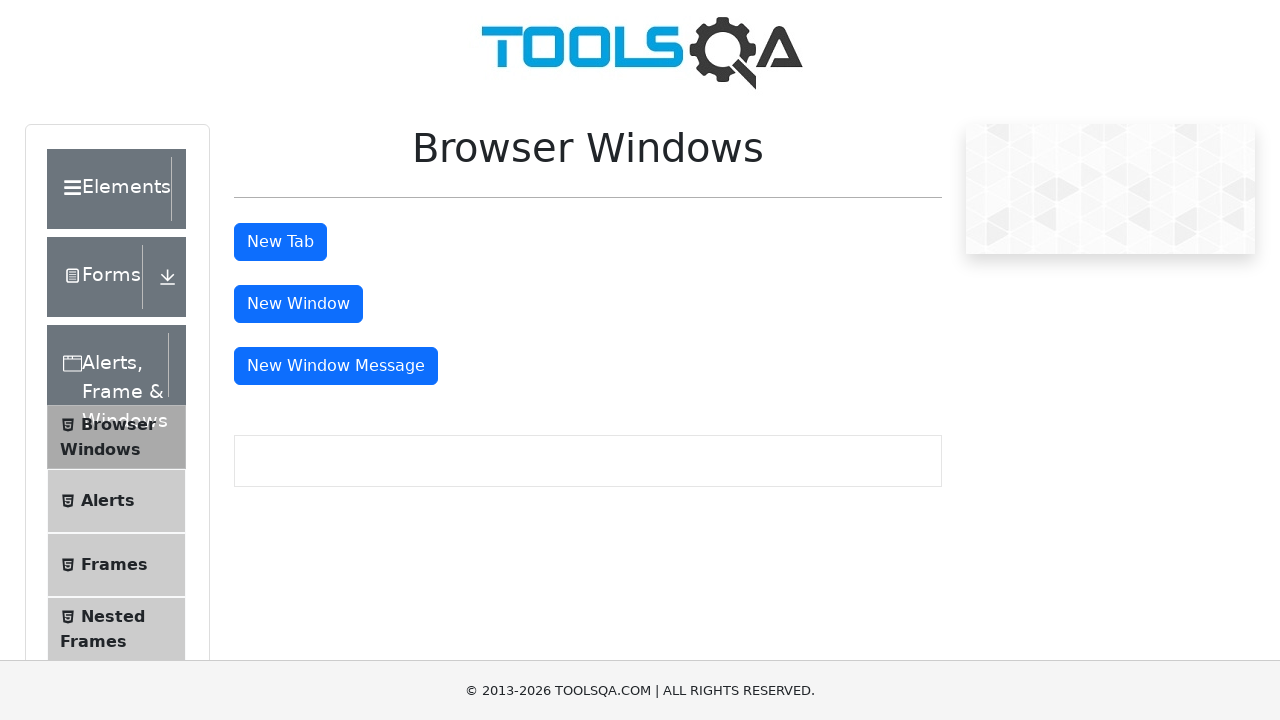

Navigated to DemoQA browser windows demo page
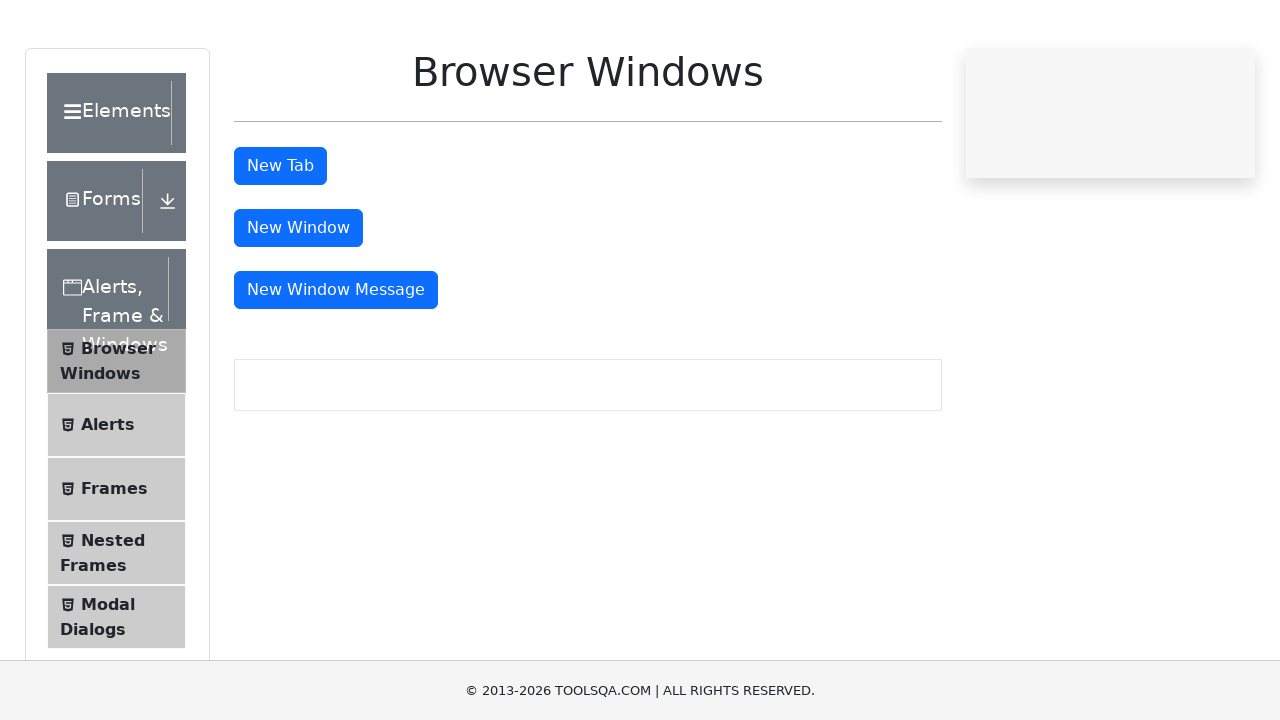

Browser windows main content element loaded and visible
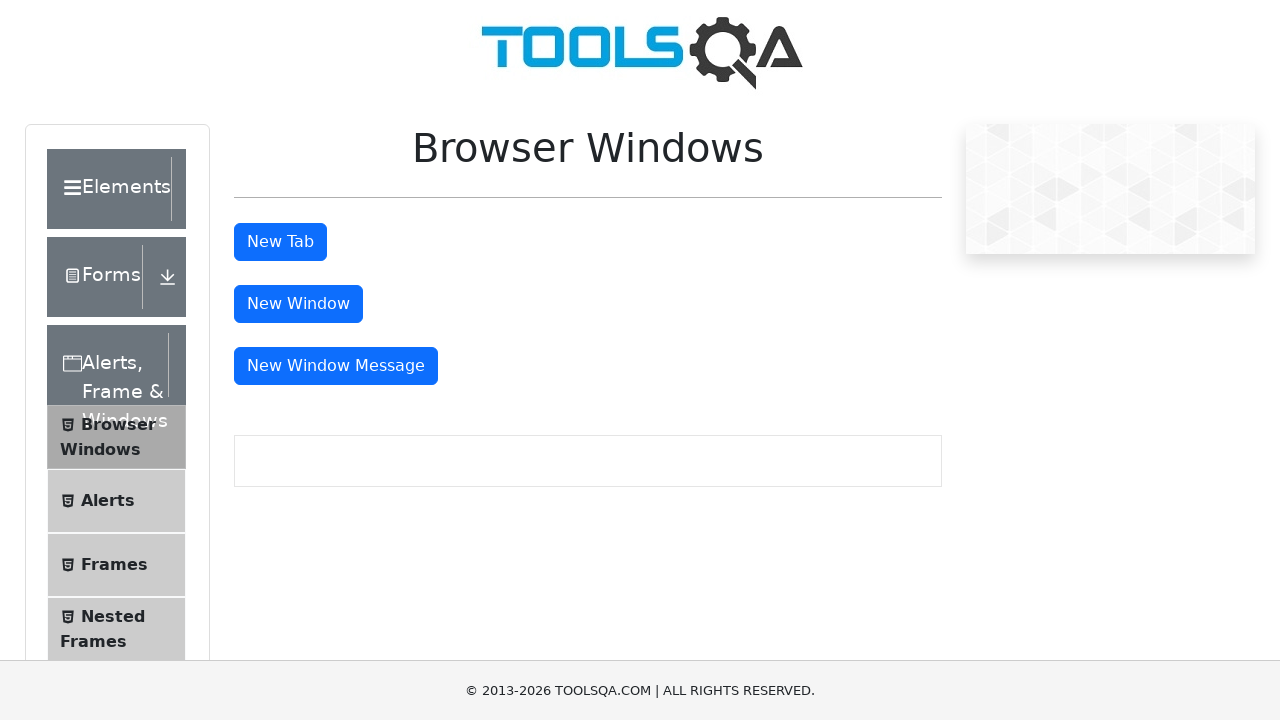

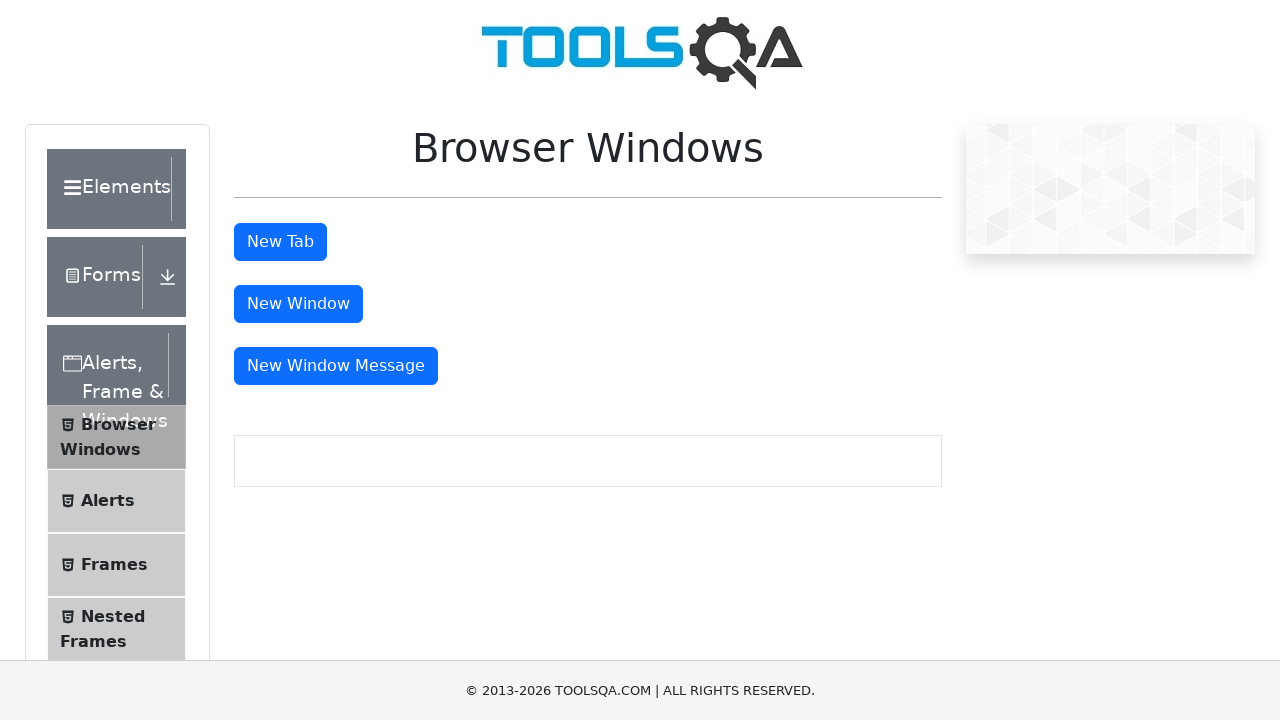